Tests JavaScript prompt dialog by clicking a button, entering text in the prompt, dismissing it, and verifying the null result

Starting URL: https://the-internet.herokuapp.com/javascript_alerts

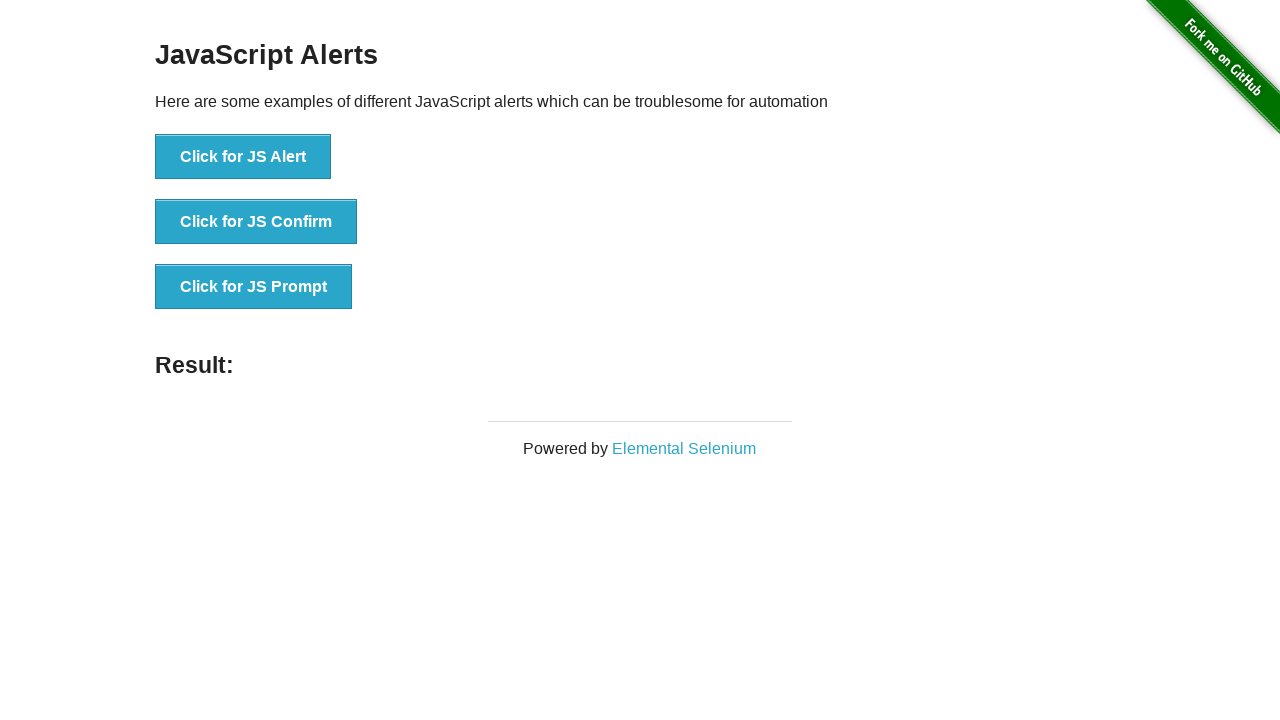

Set up dialog handler to dismiss prompts
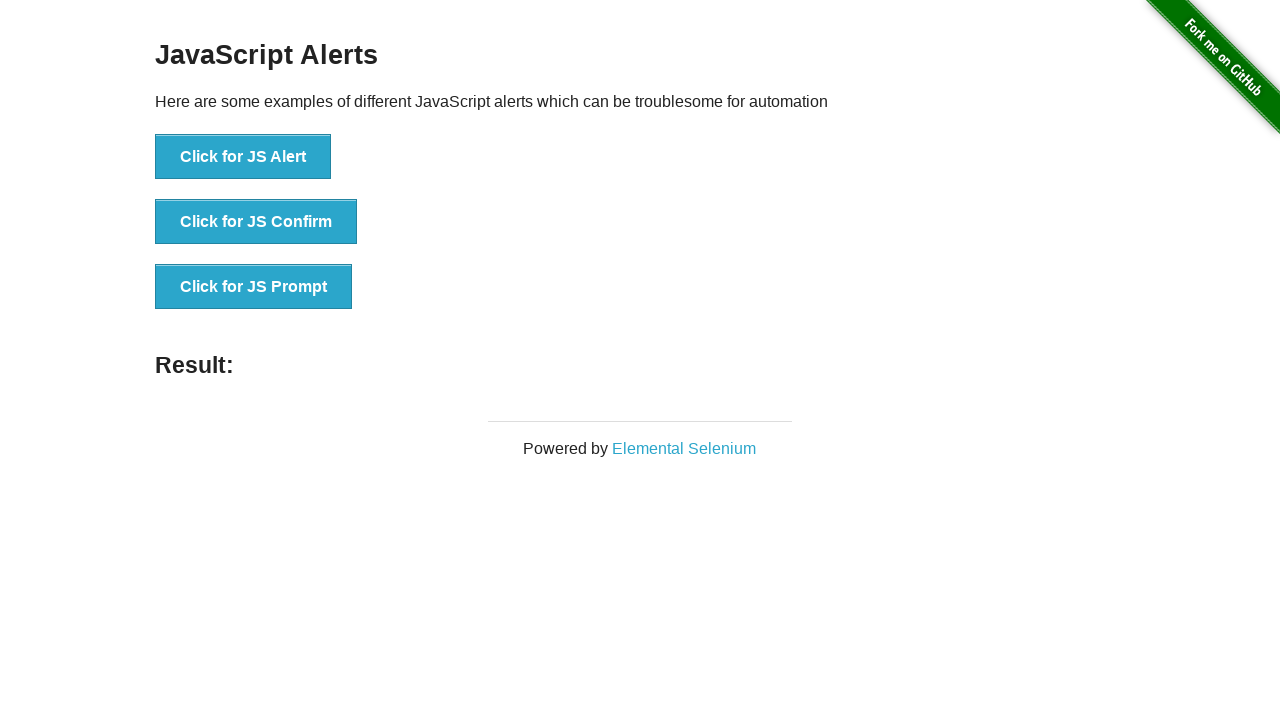

Clicked the JavaScript prompt button at (254, 287) on button[onclick='jsPrompt()']
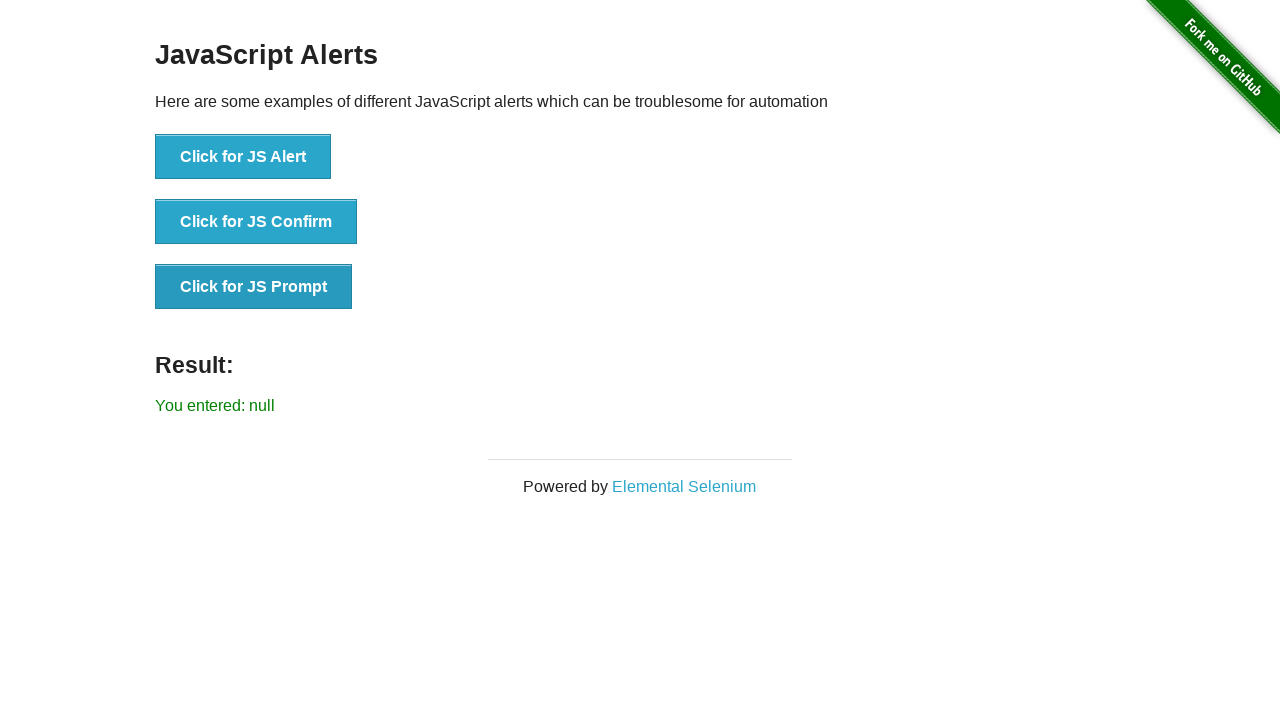

Result message appeared on page
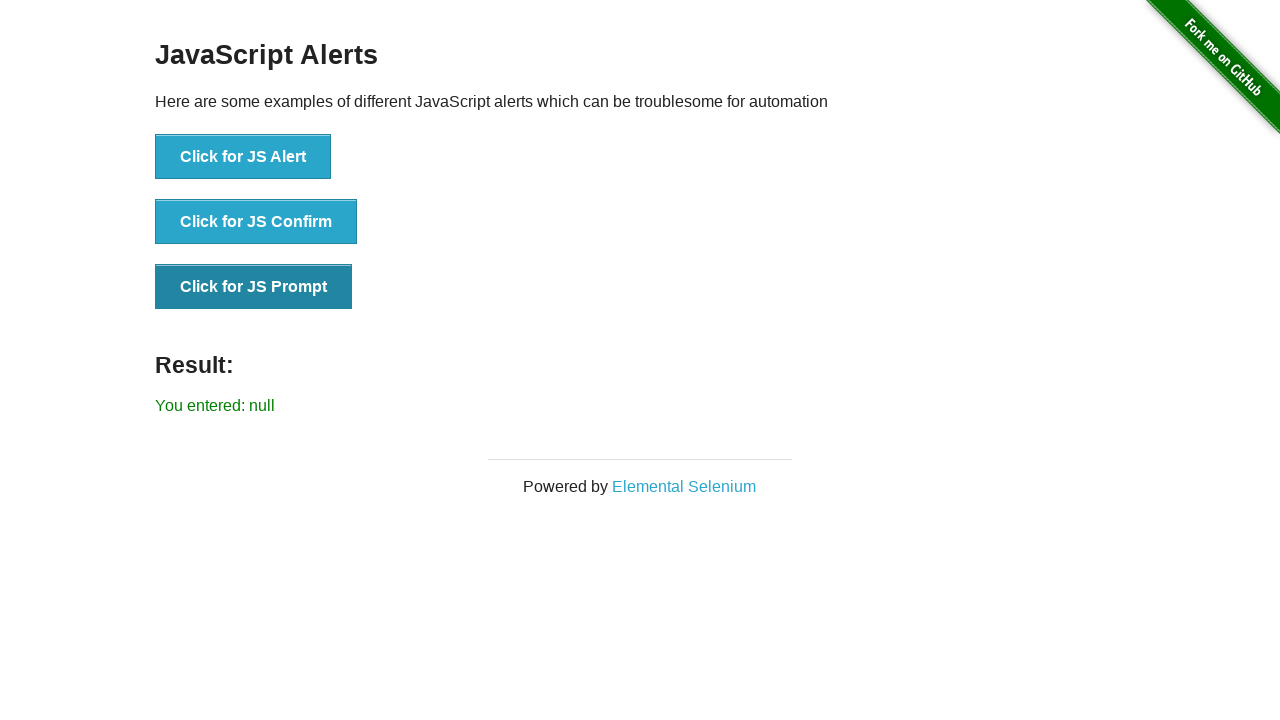

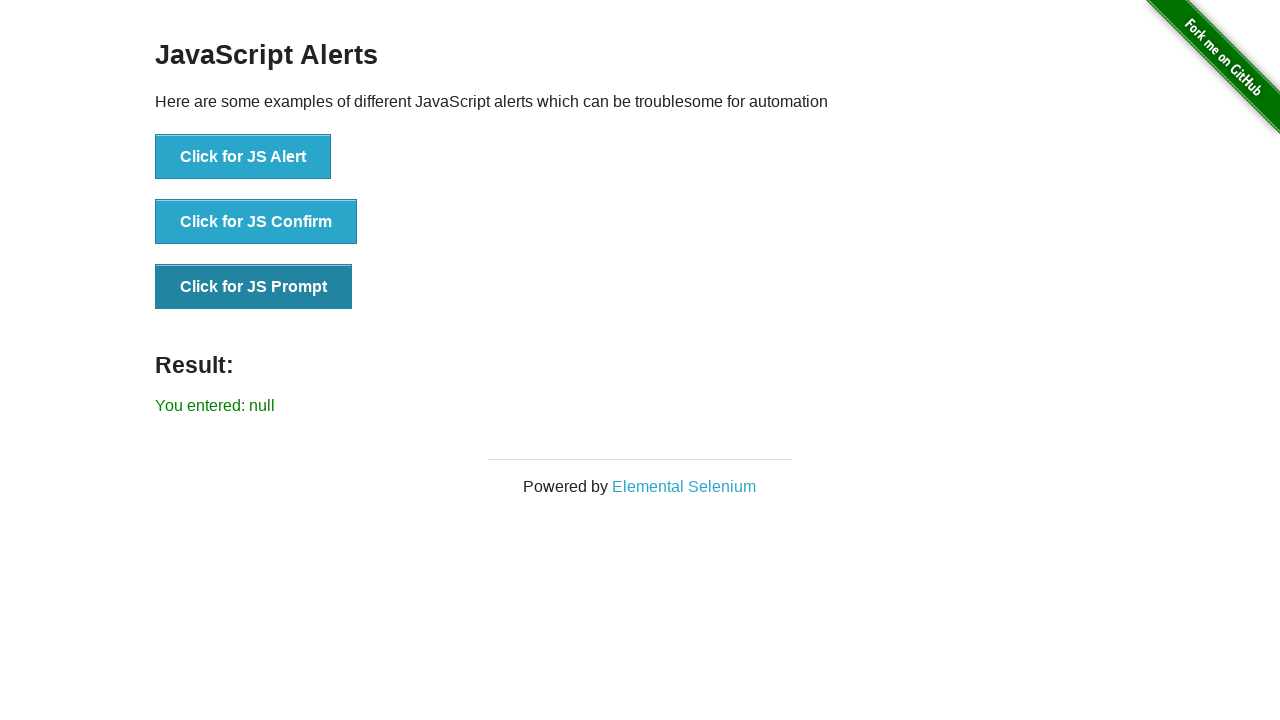